Tests product search functionality on Alkosto e-commerce site by searching for a product, waiting for results to load, and navigating to a product detail page.

Starting URL: https://www.alkosto.com/search?text=laptop-gaming

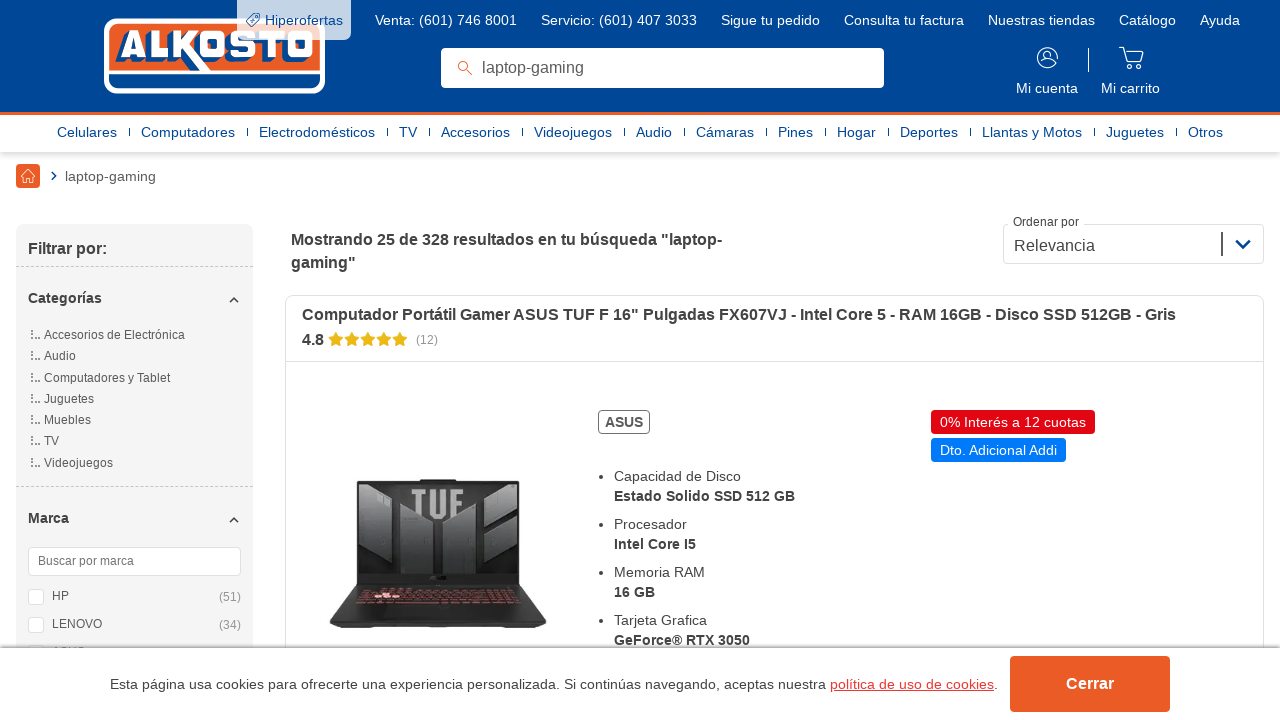

Page DOM content loaded after search
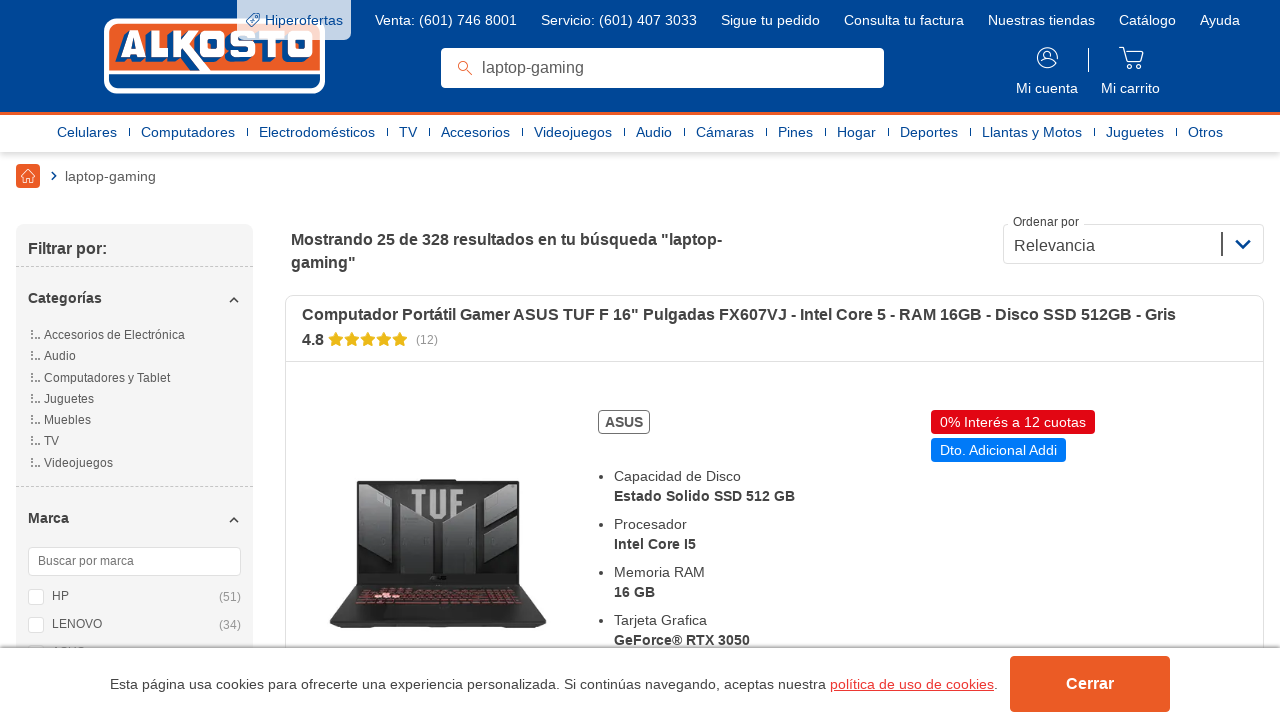

Waited 3 seconds for page rendering
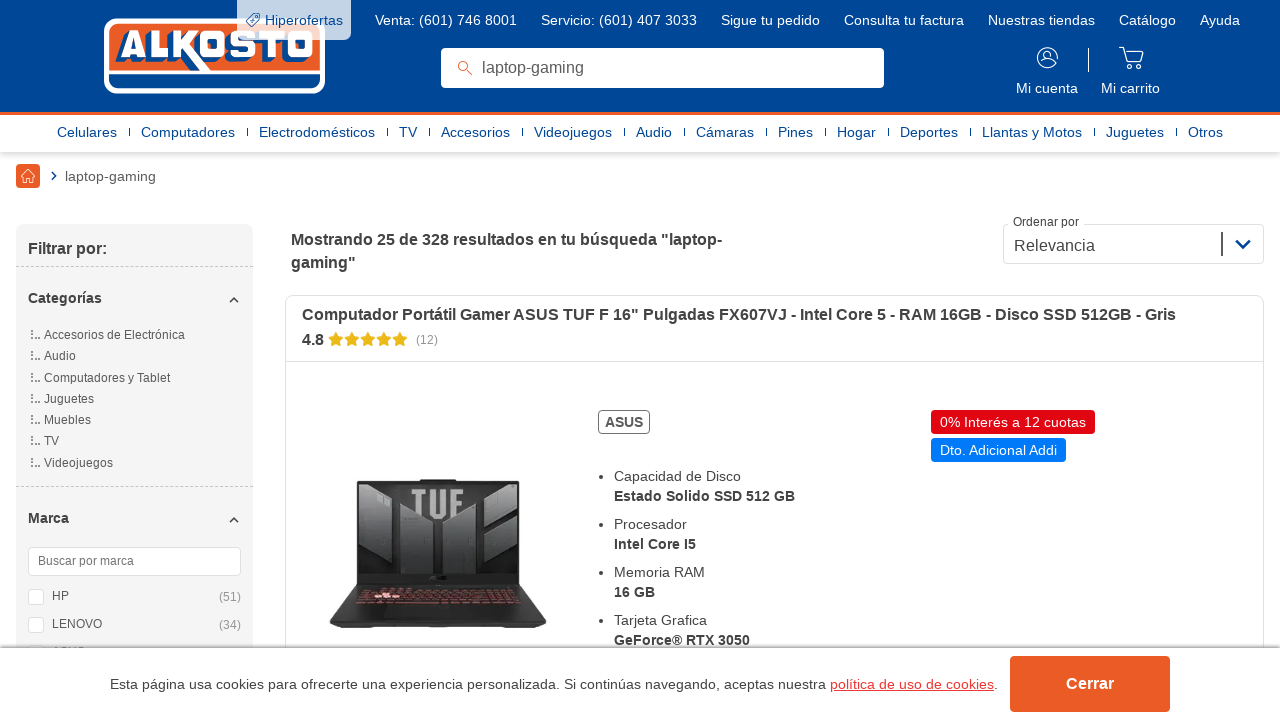

Product items appeared in search results
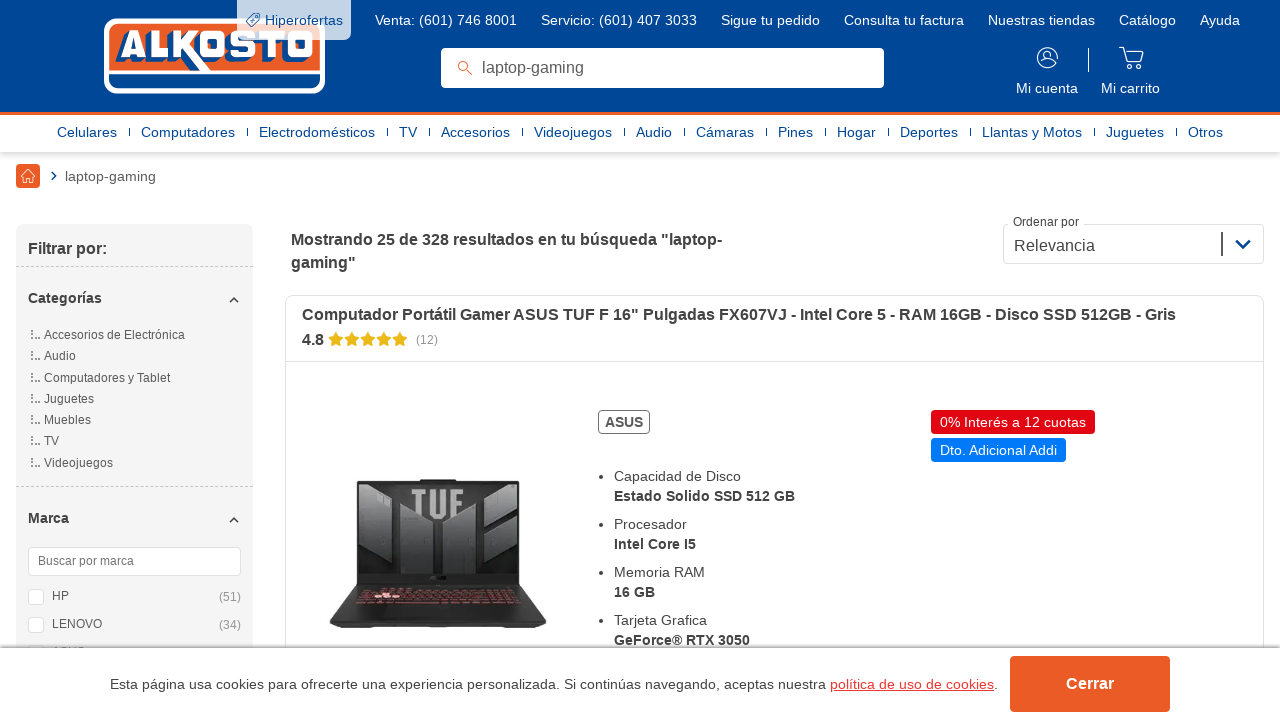

Located first product in search results
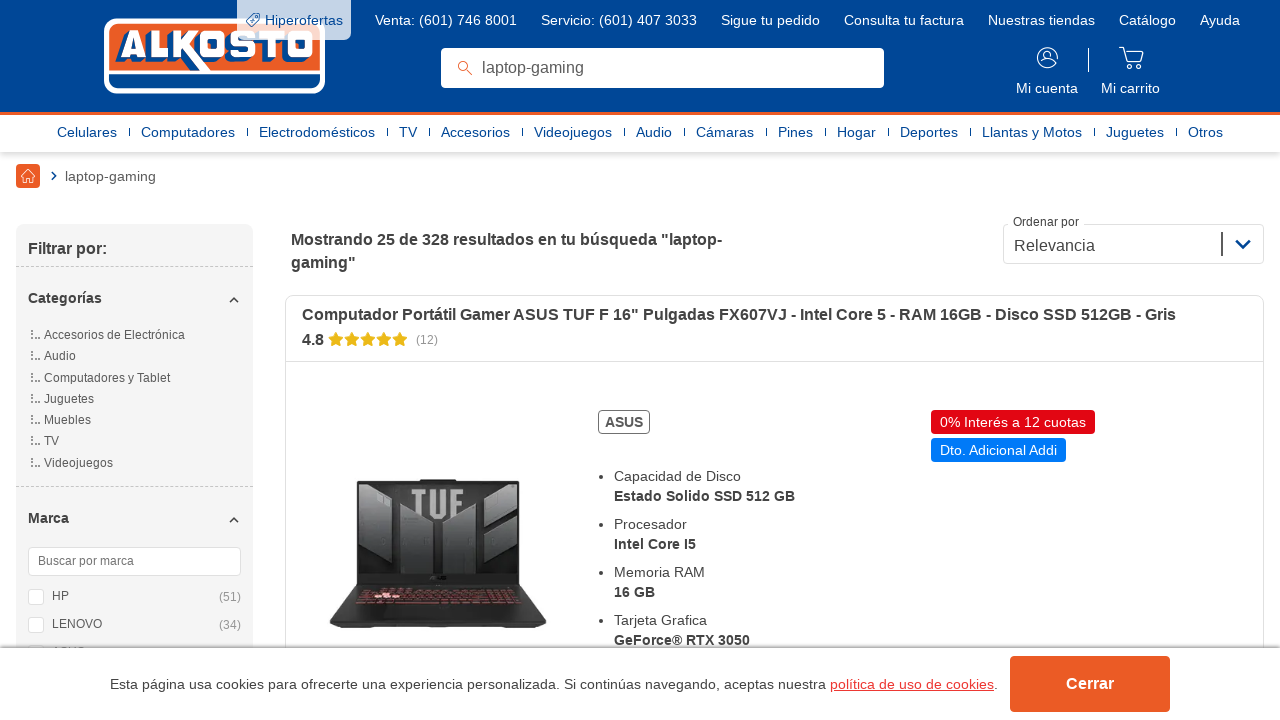

Retrieved product URL from first product
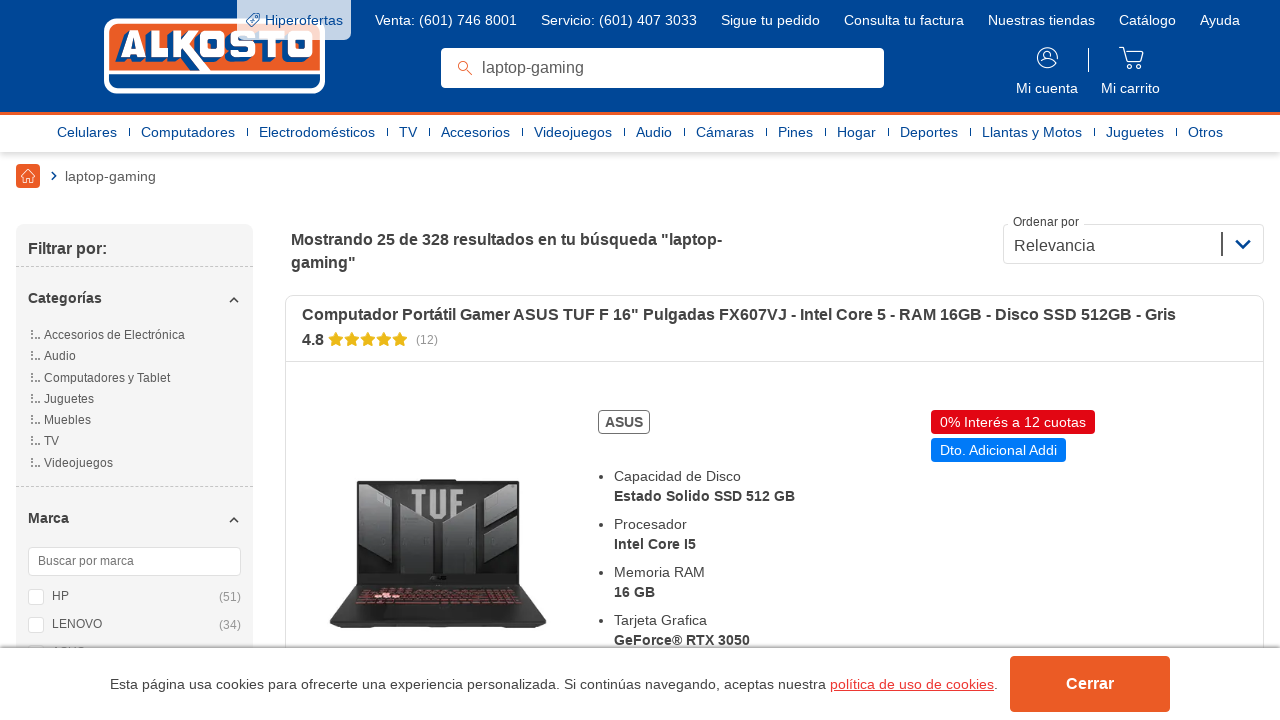

Navigated to product detail page
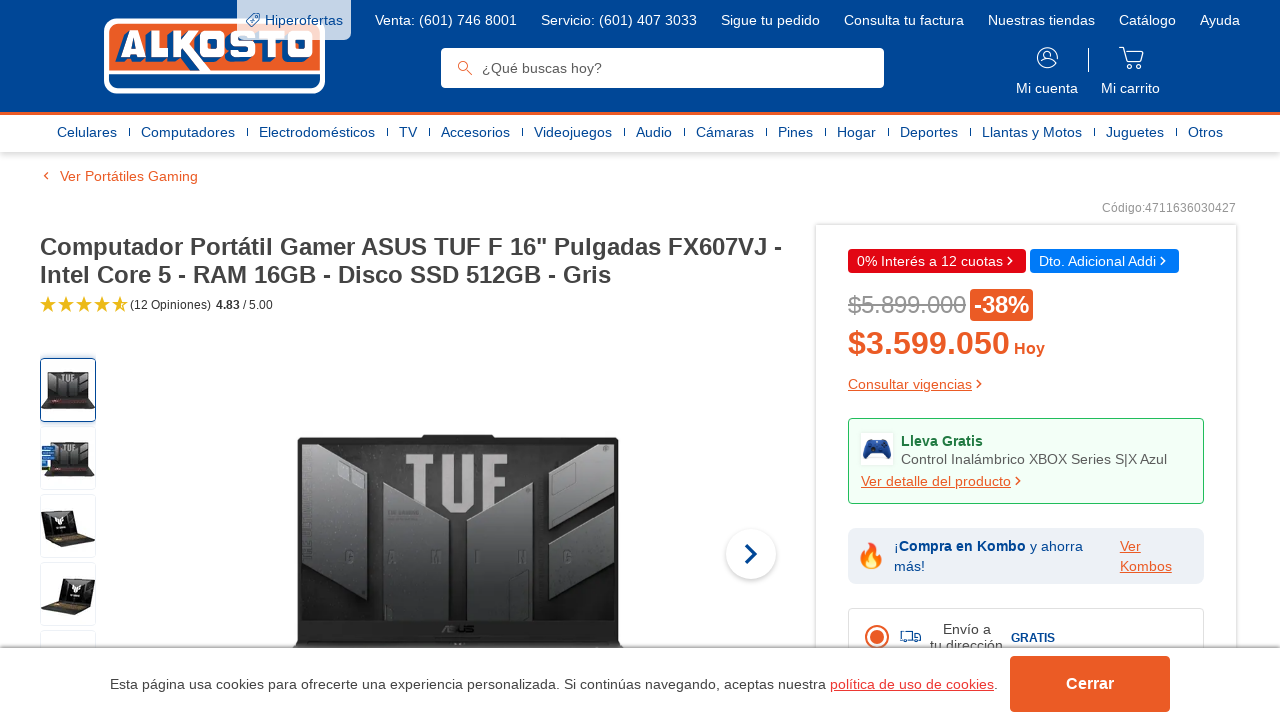

Product detail page DOM content loaded
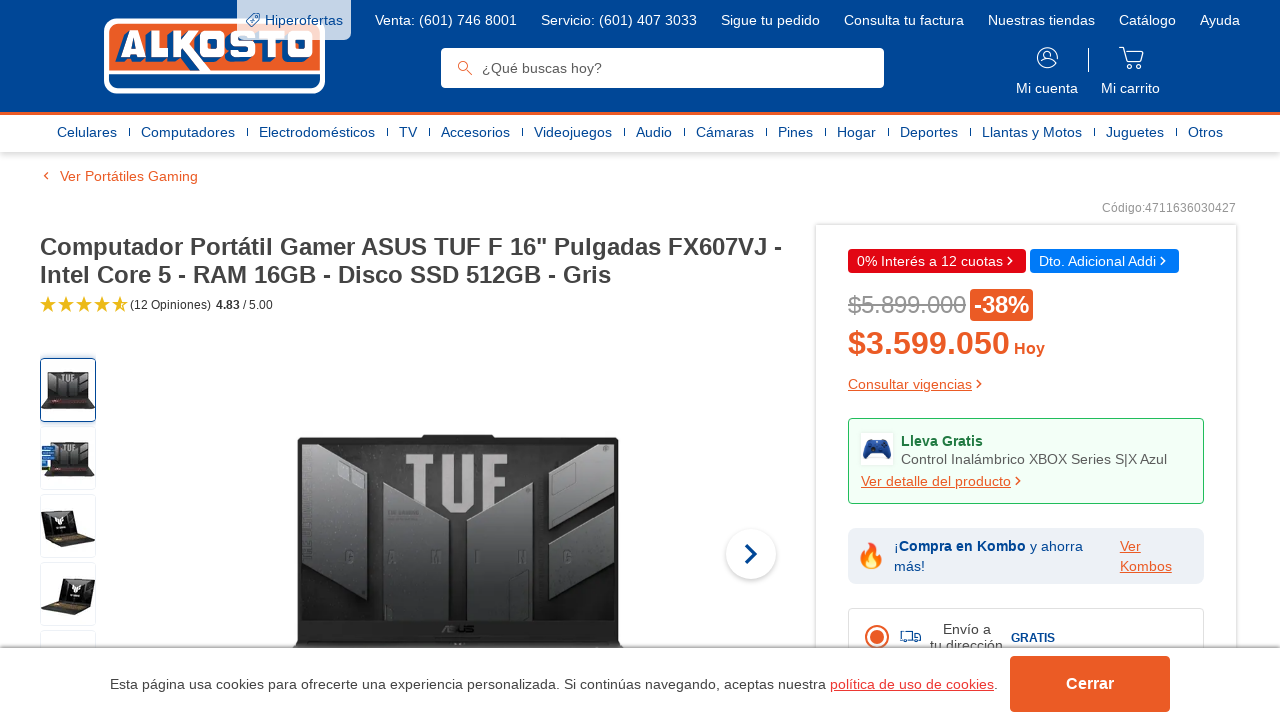

Waited 5.5 seconds for product page rendering
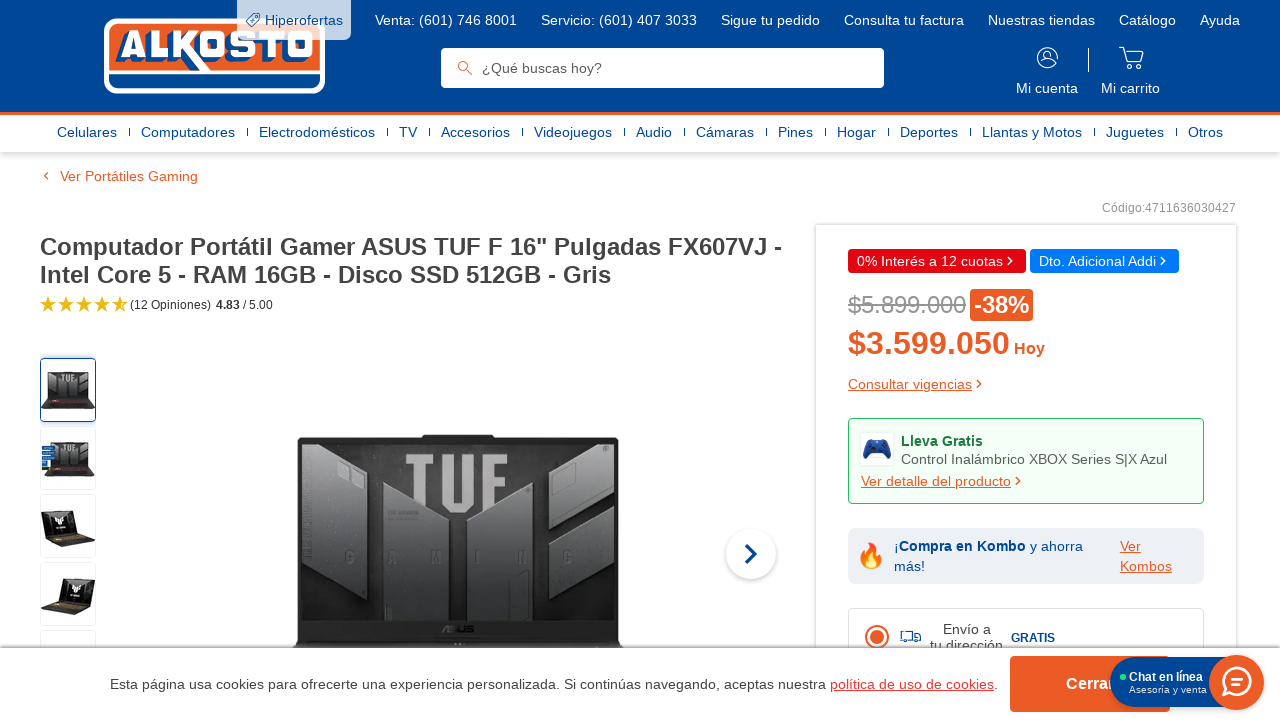

Product title element loaded on detail page
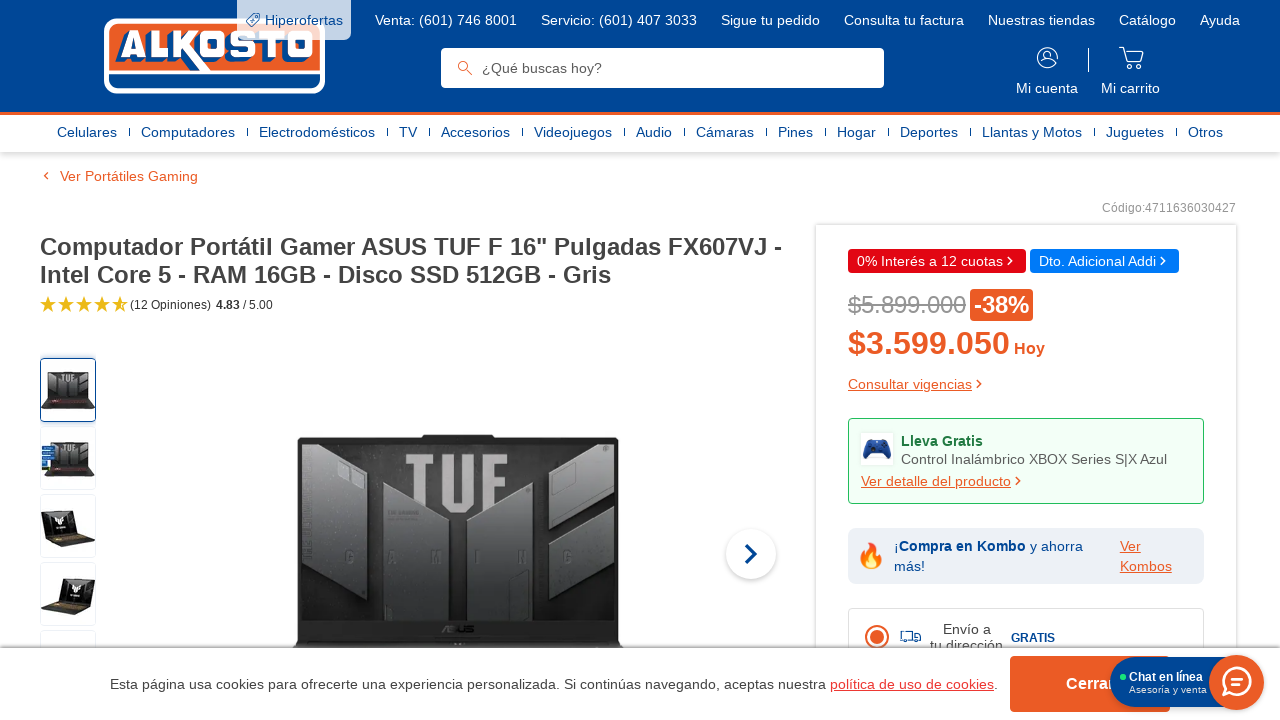

Product price element loaded on detail page
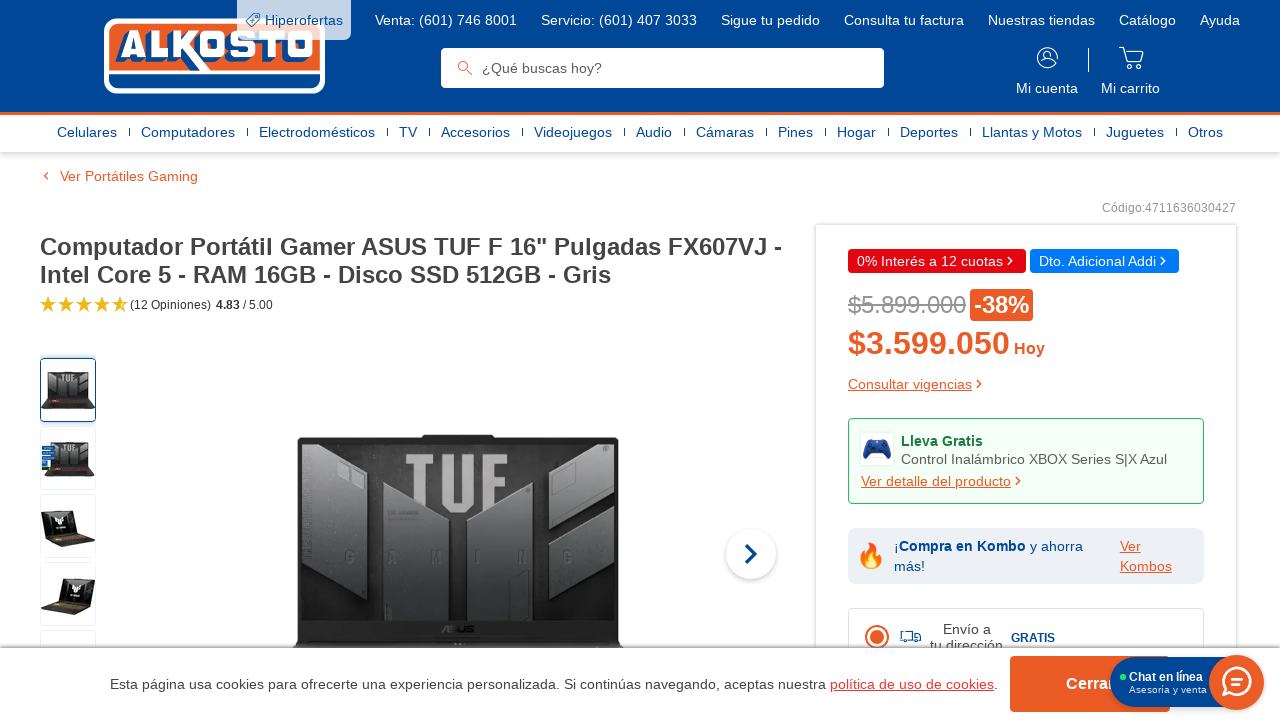

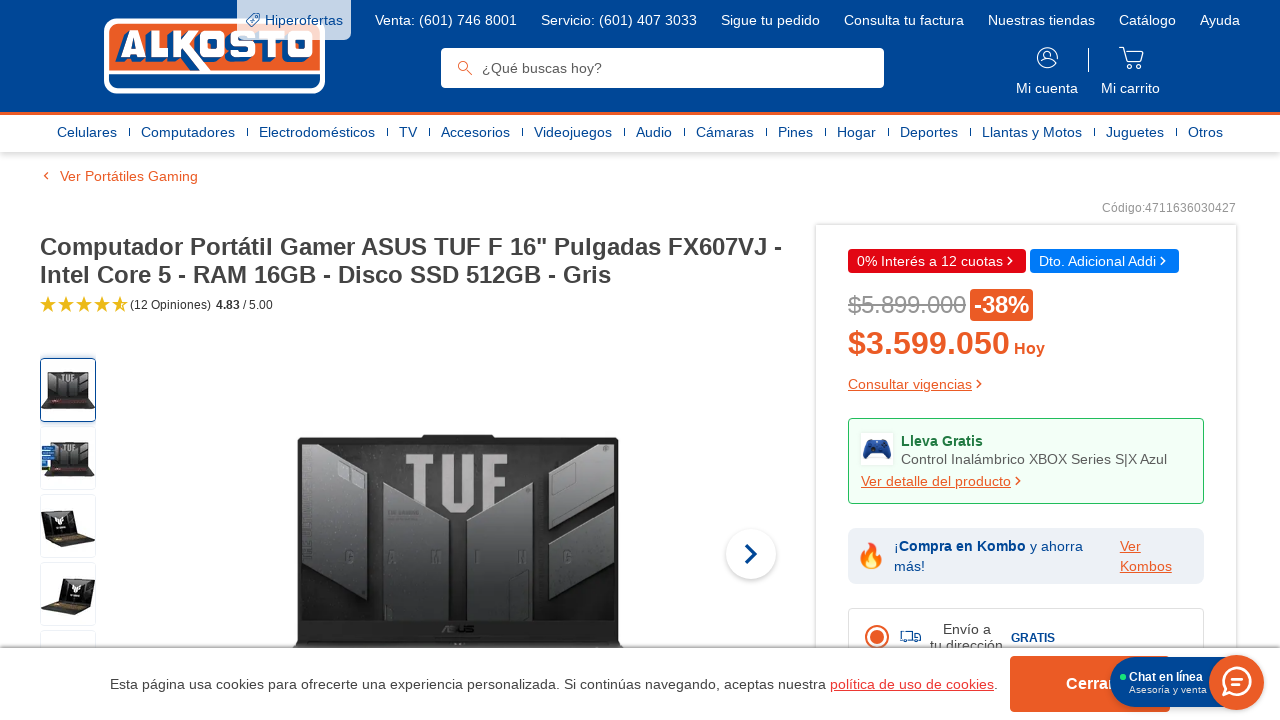